Prints all rows and columns of the table by iterating through each cell

Starting URL: http://automationbykrishna.com

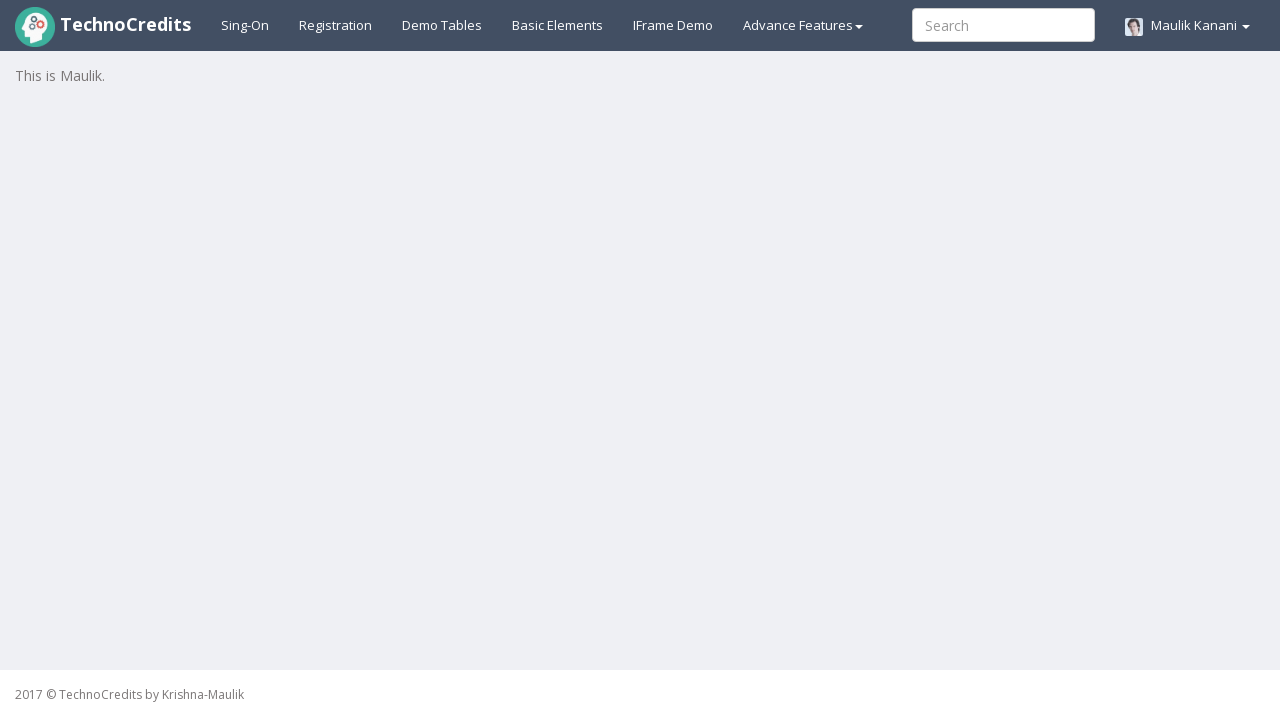

Clicked on Demotable Tab at (442, 25) on xpath=//a[@id='demotable']
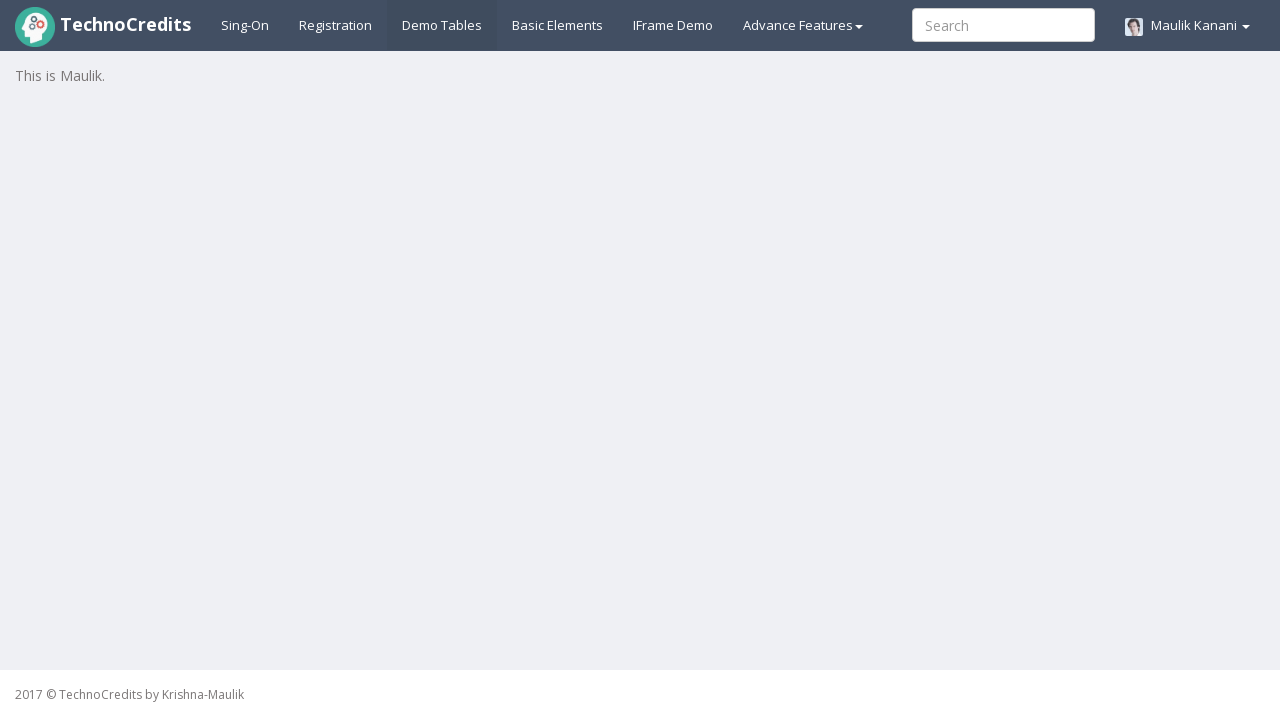

Table with id 'table1' loaded
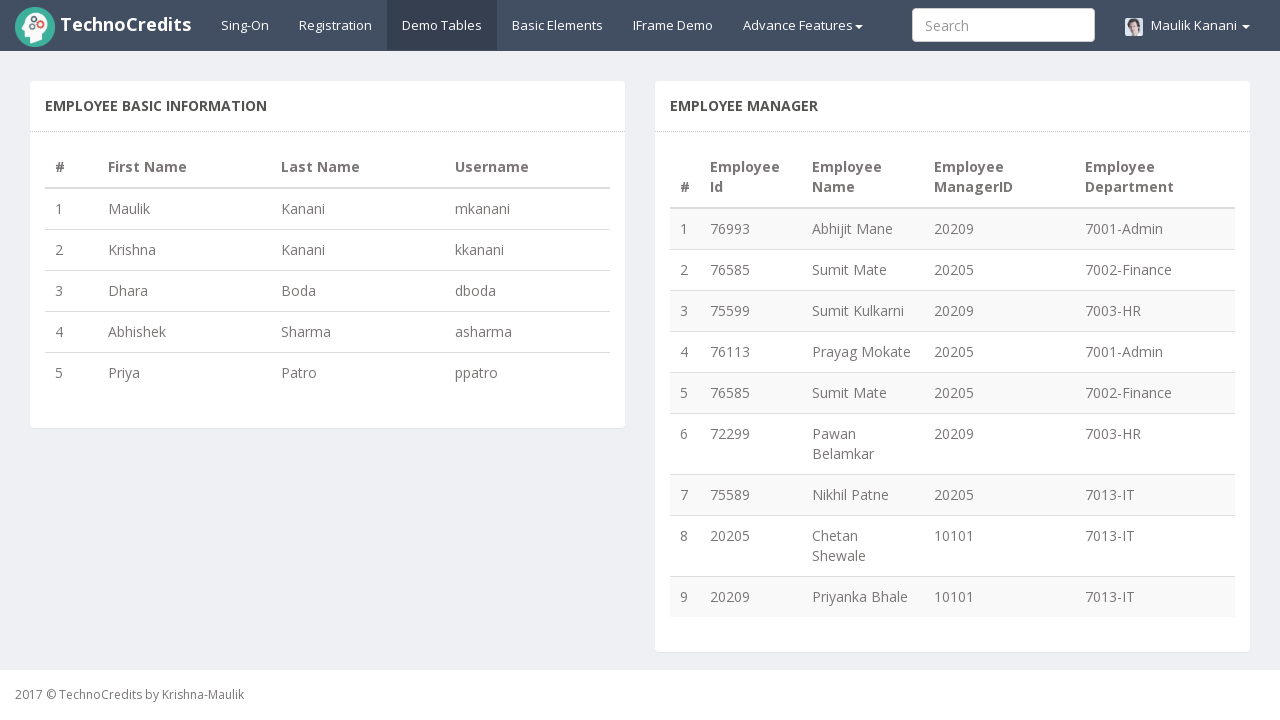

Retrieved column count: 4 columns
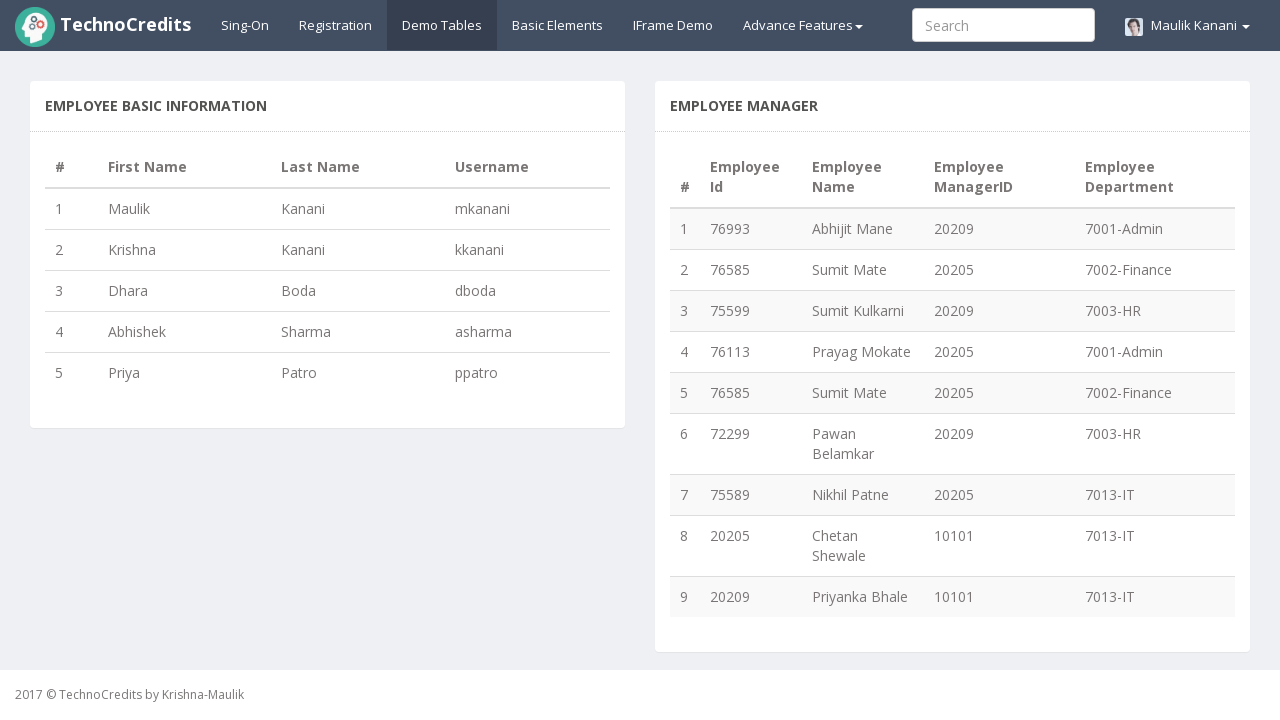

Retrieved row count: 5 rows
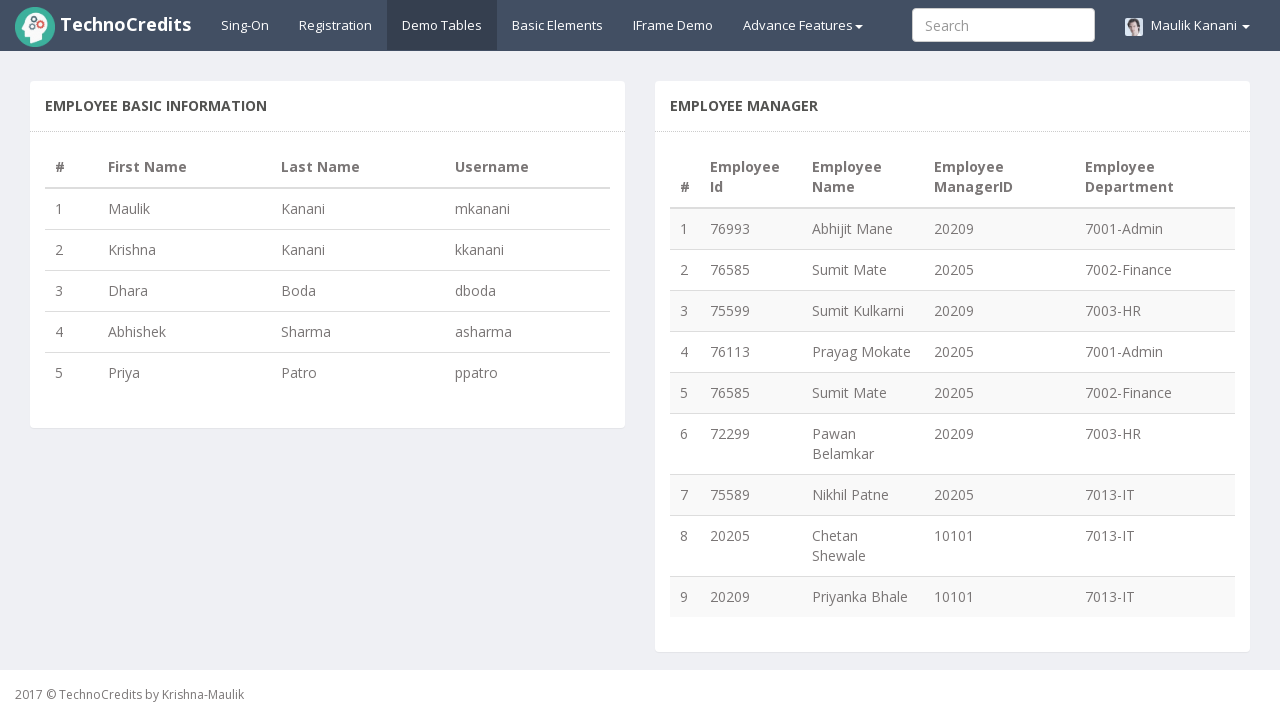

Printed row 1 data: 1 Maulik Kanani mkanani
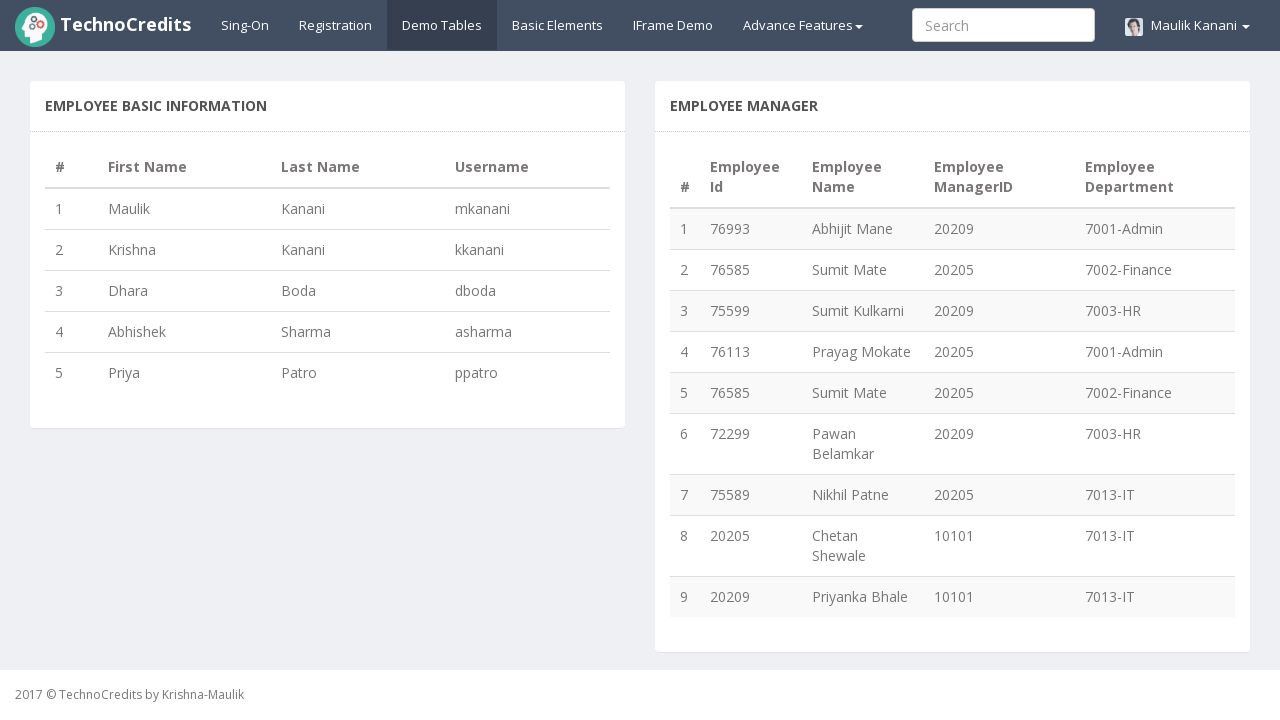

Printed row 2 data: 2 Krishna Kanani kkanani
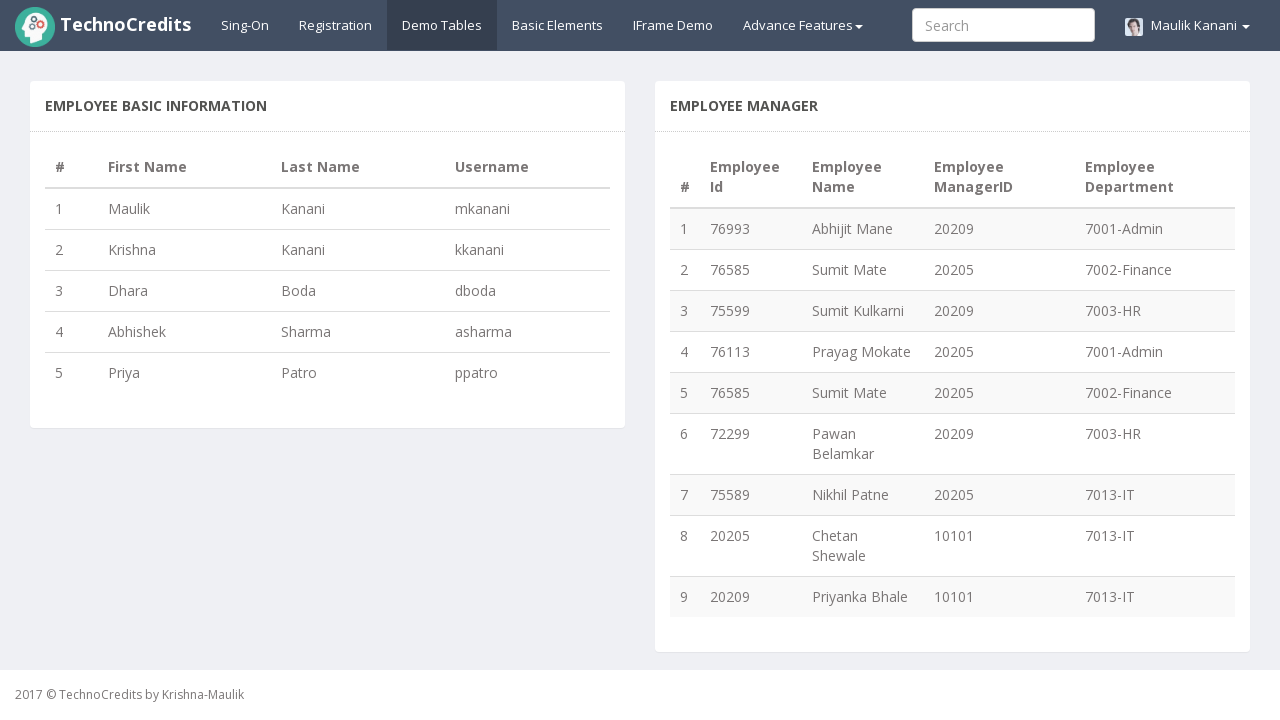

Printed row 3 data: 3 Dhara Boda dboda
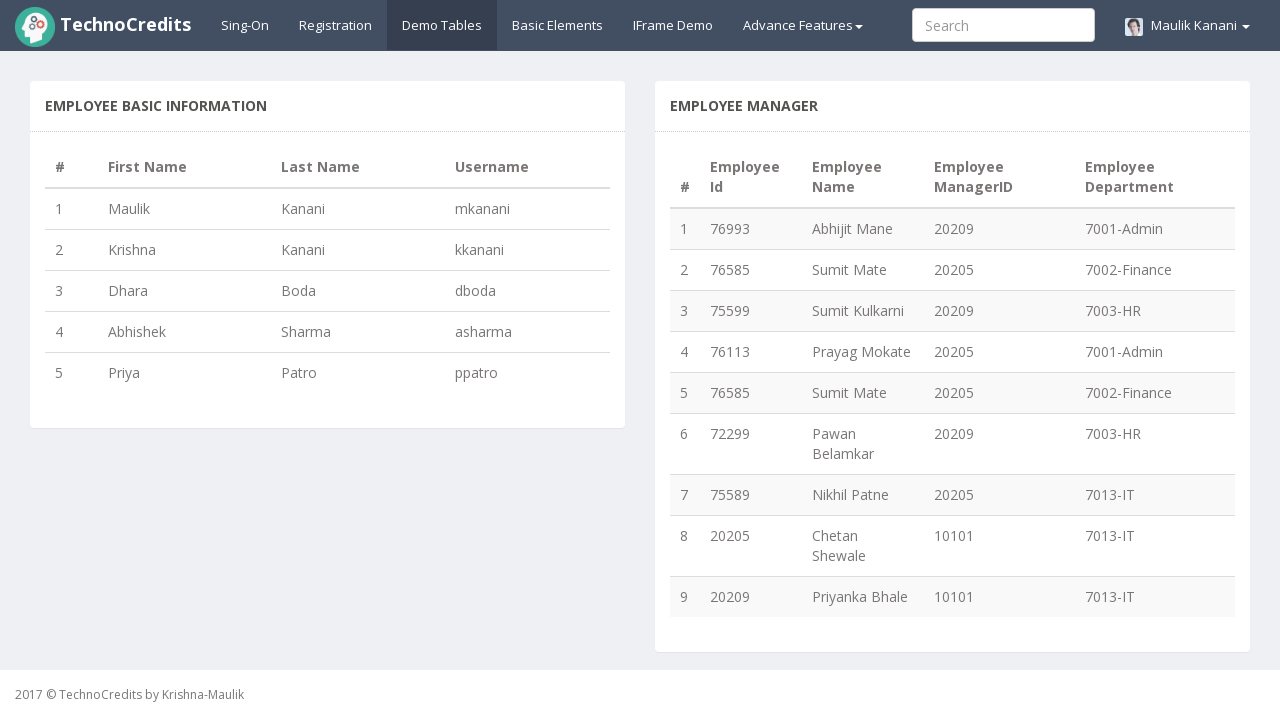

Printed row 4 data: 4 Abhishek Sharma asharma
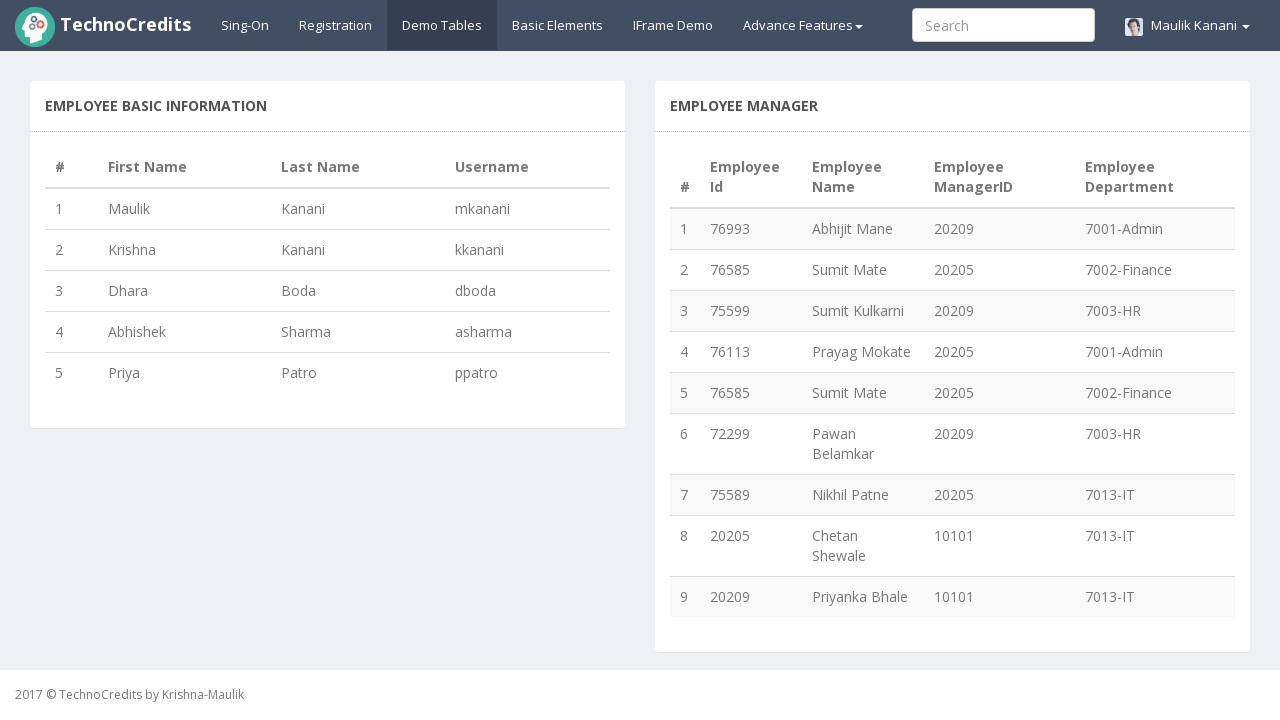

Printed row 5 data: 5 Priya Patro ppatro
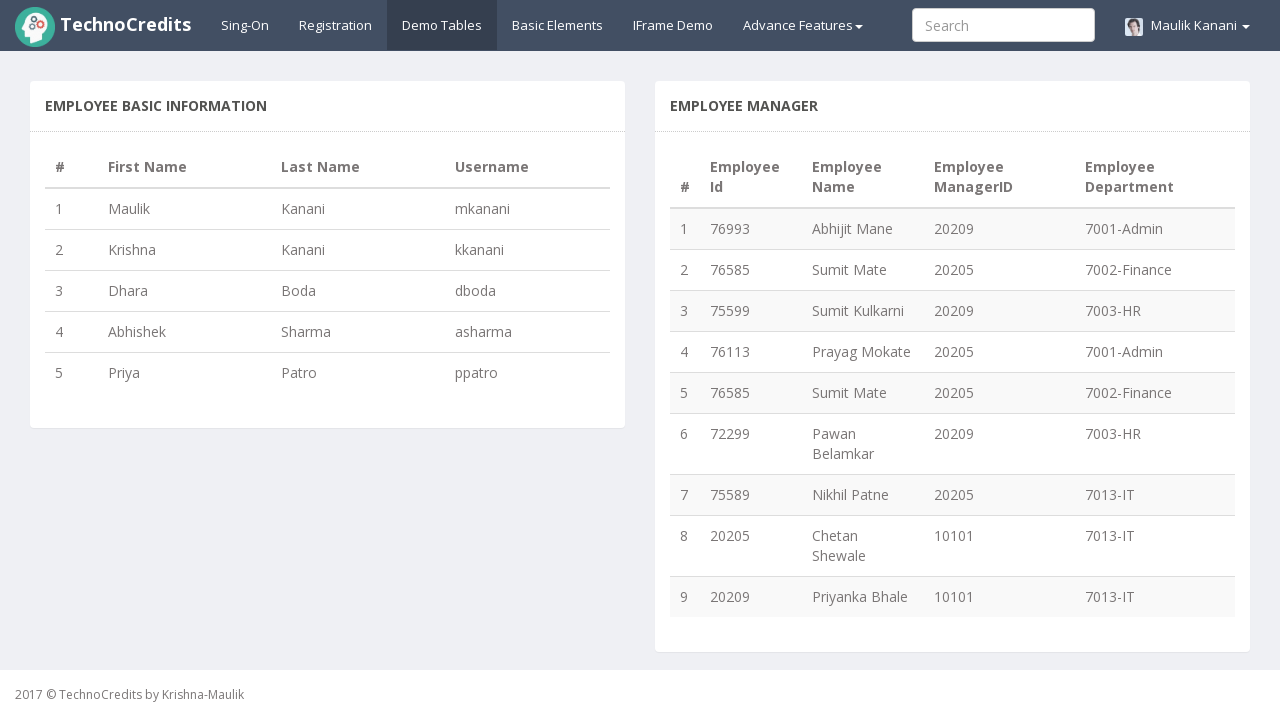

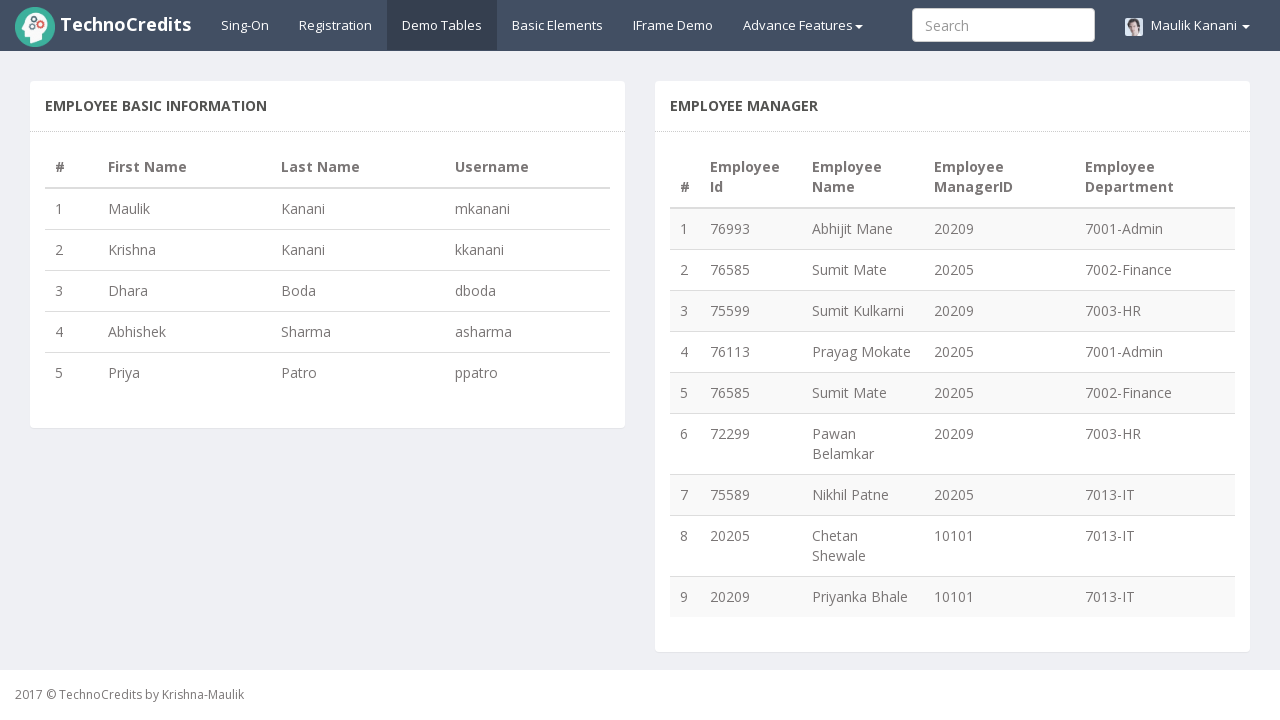